Tests modal popup interaction on a training website by clicking a launcher button to open a modal, filling in form fields within the modal, and submitting the form to verify the success message.

Starting URL: https://training-support.net/webelements/popups

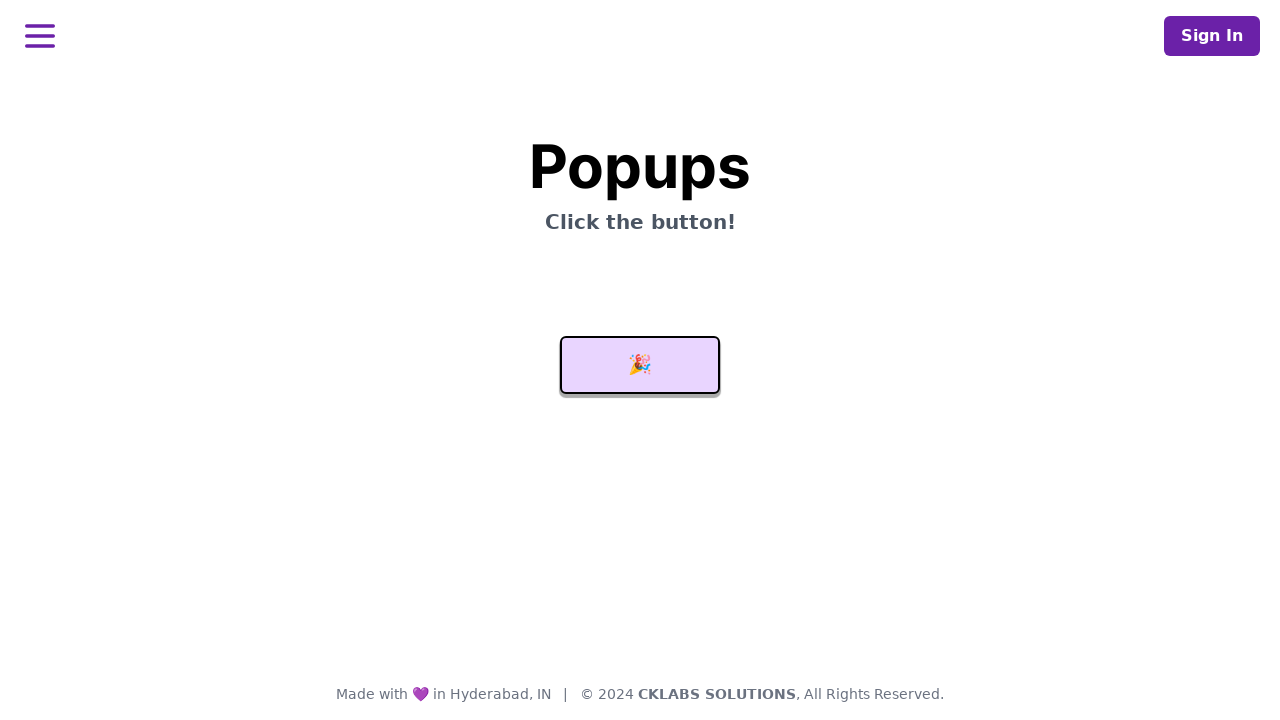

Clicked launcher button to open modal at (640, 365) on #launcher
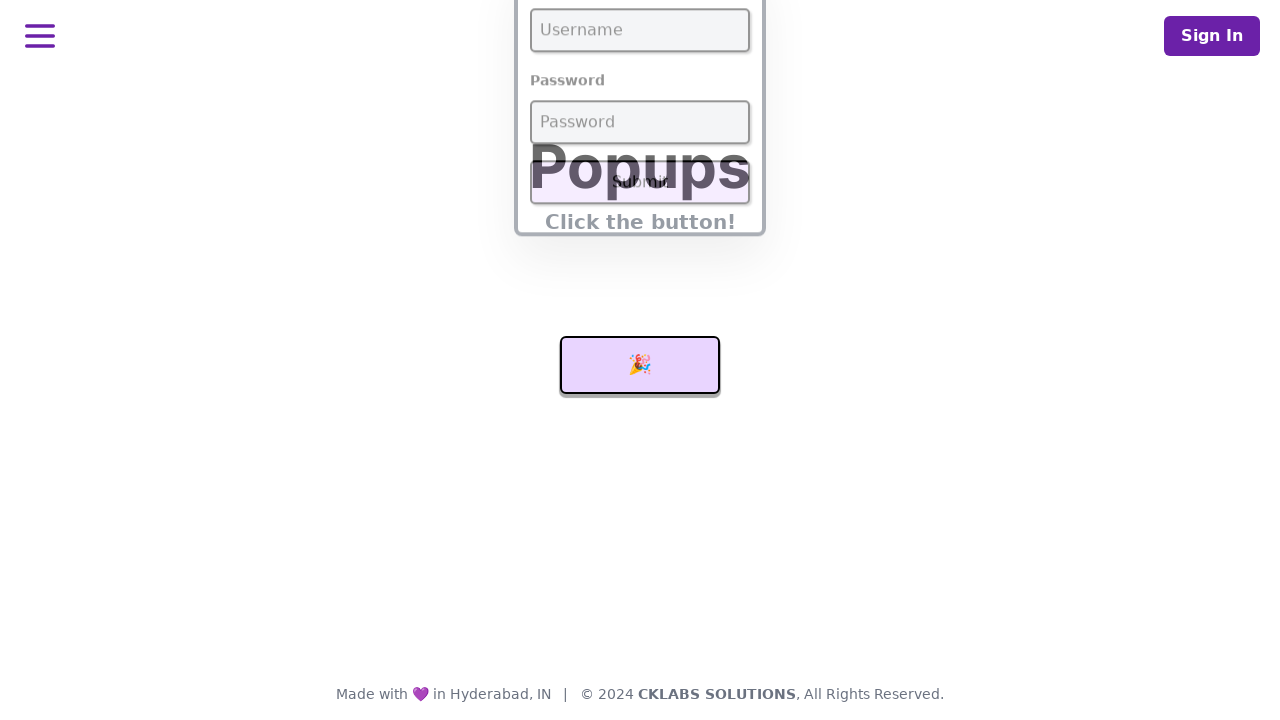

Modal opened and username field became visible
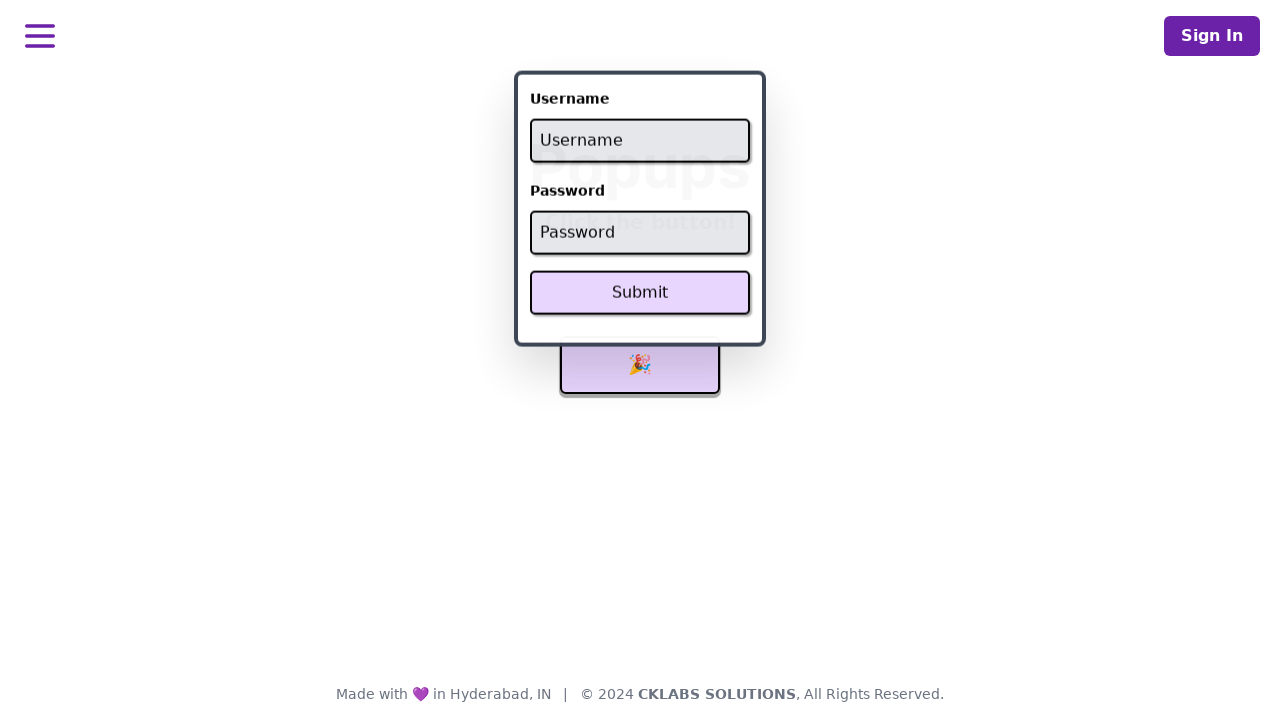

Filled username field with 'admin' on #username
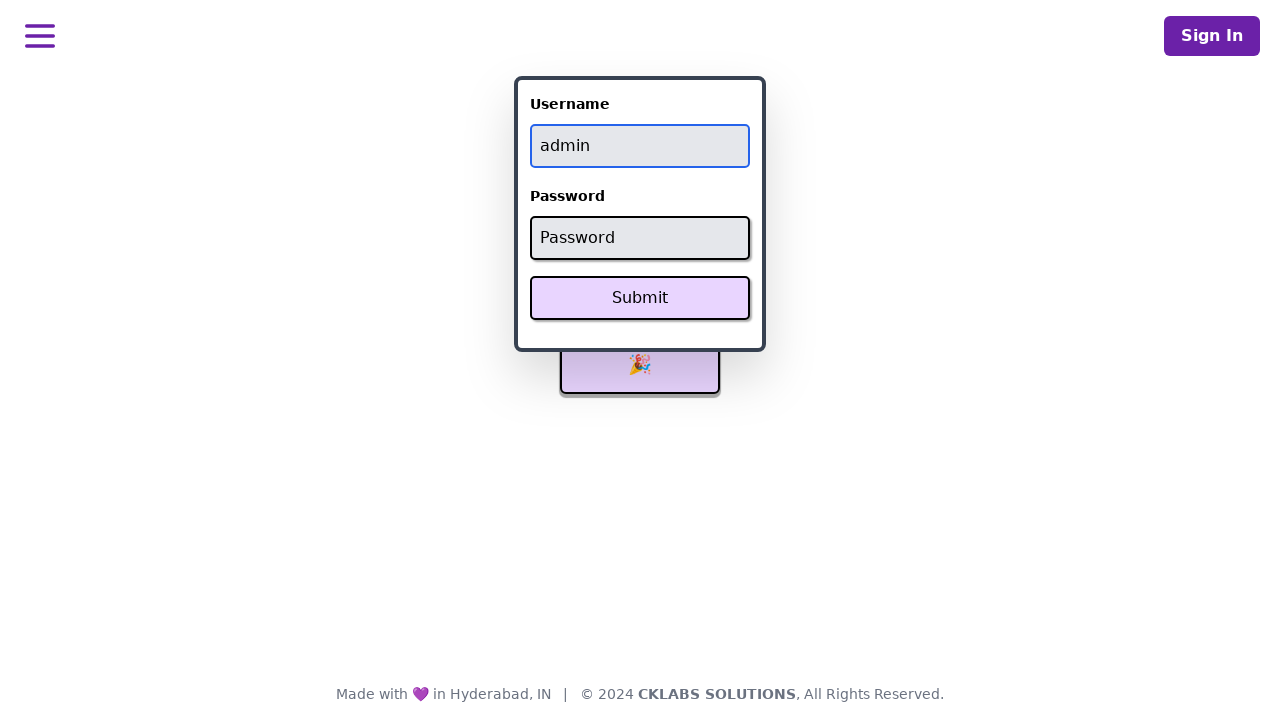

Filled password field with 'password' on #password
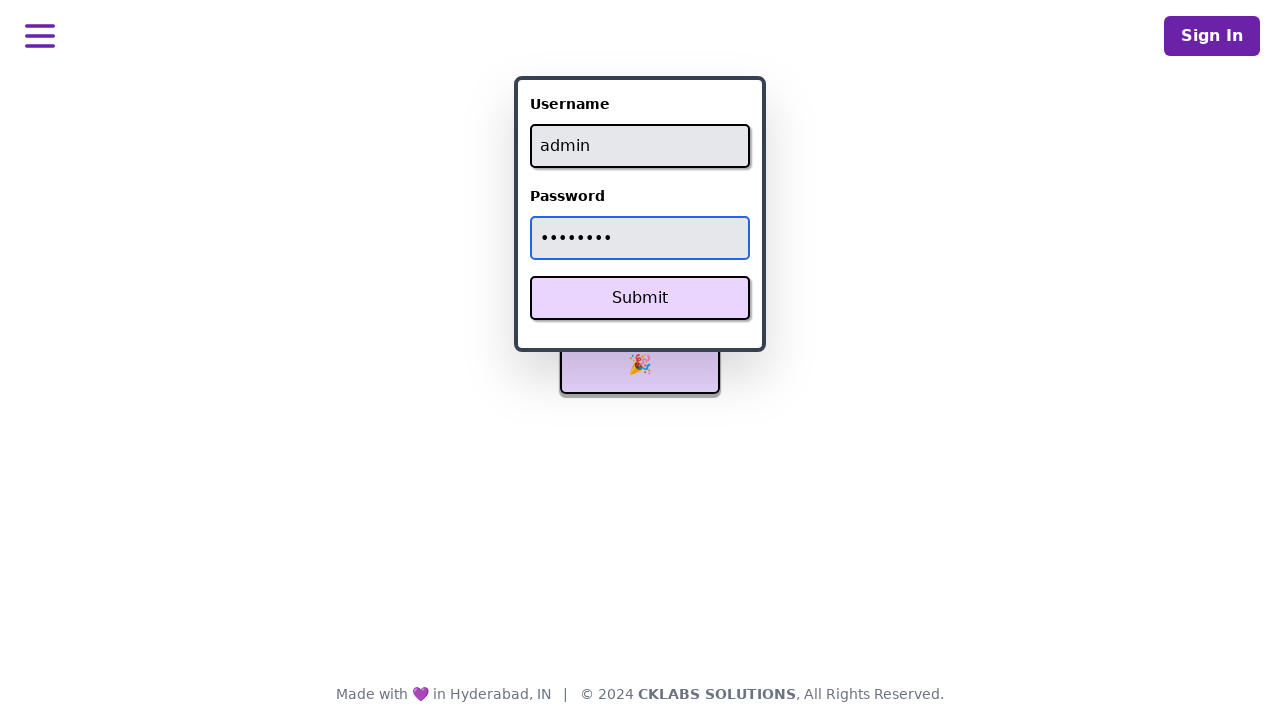

Clicked Submit button to submit form at (640, 298) on xpath=//button[text()='Submit']
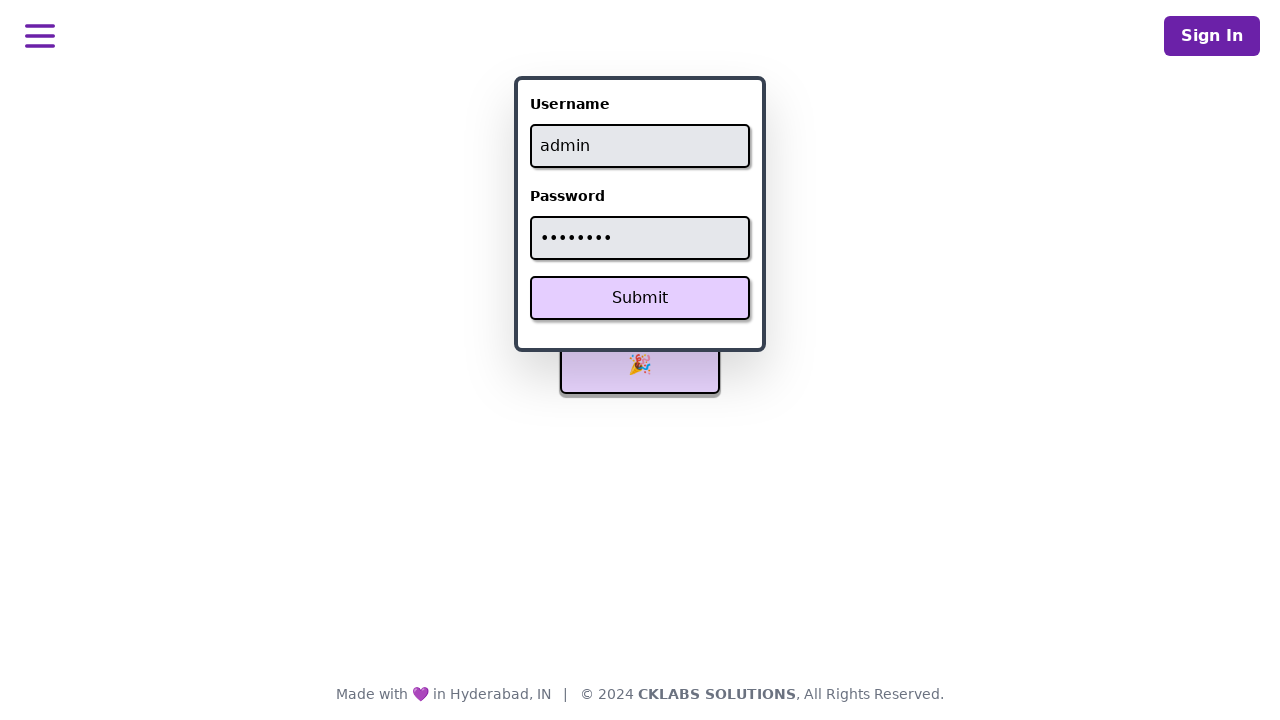

Success message appeared on page
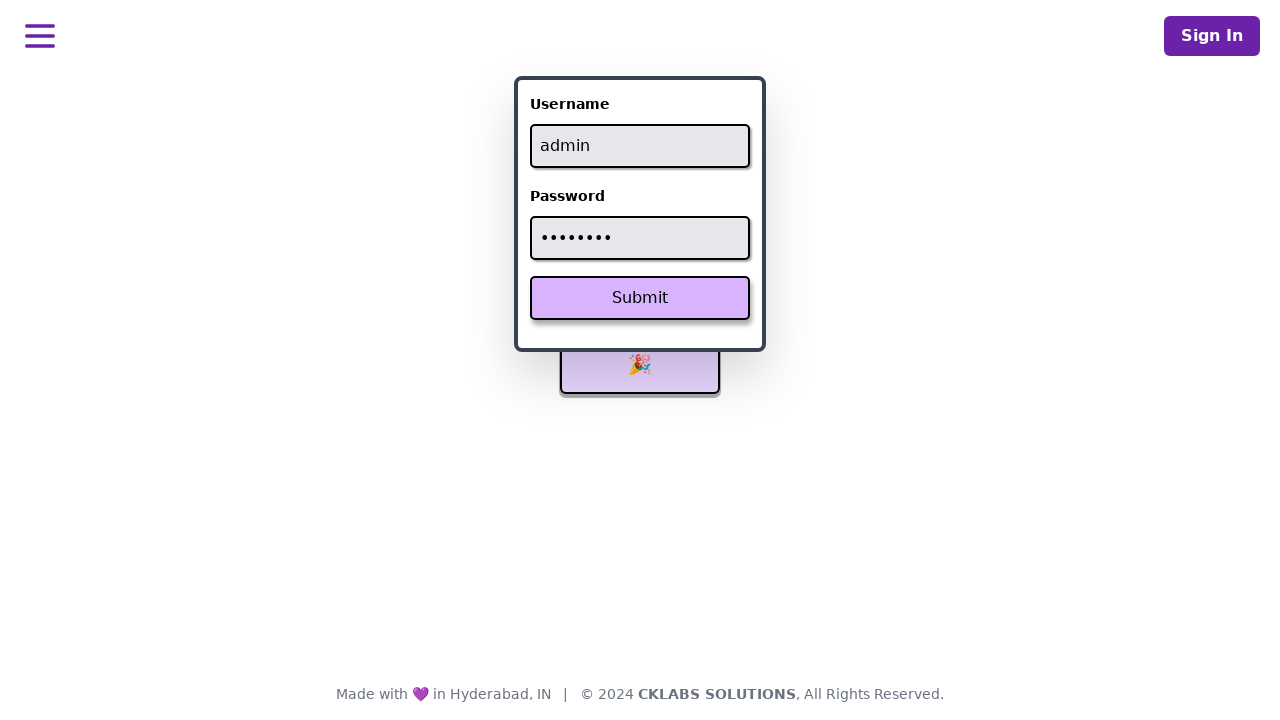

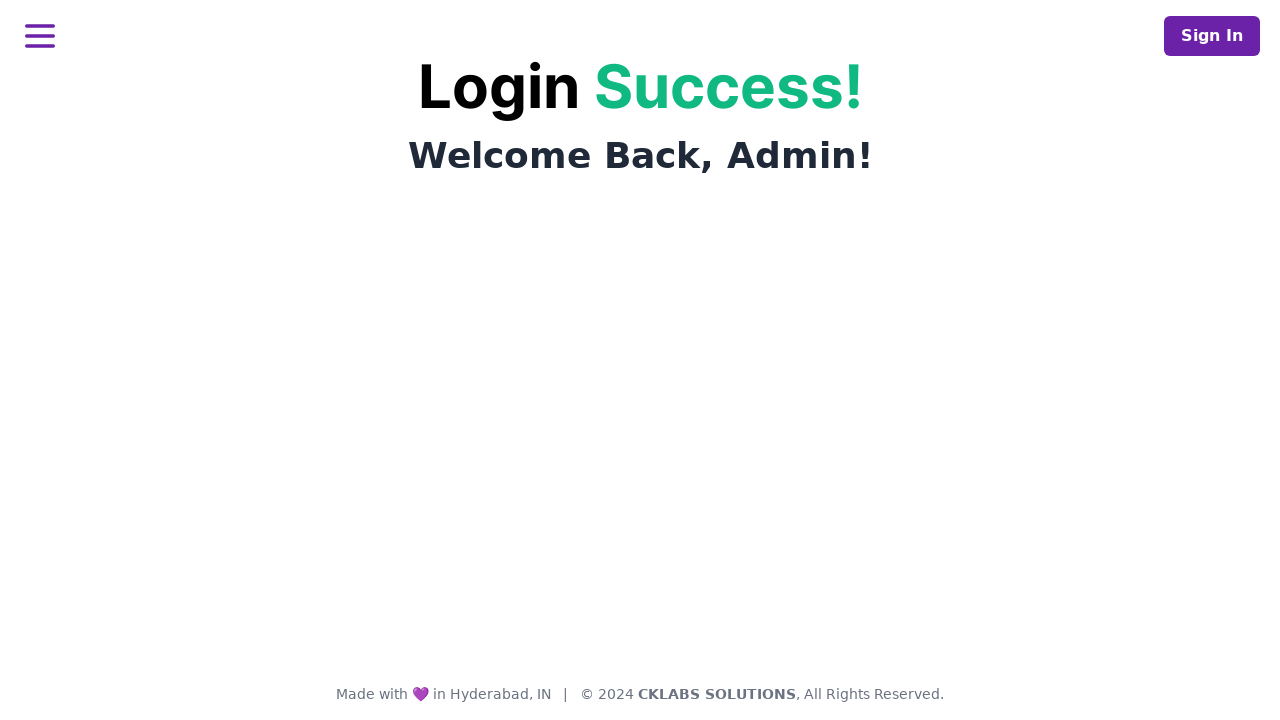